Tests navigation on a demo e-commerce site by clicking on a category link and verifying that product listings are displayed.

Starting URL: https://www.demoblaze.com/index.html

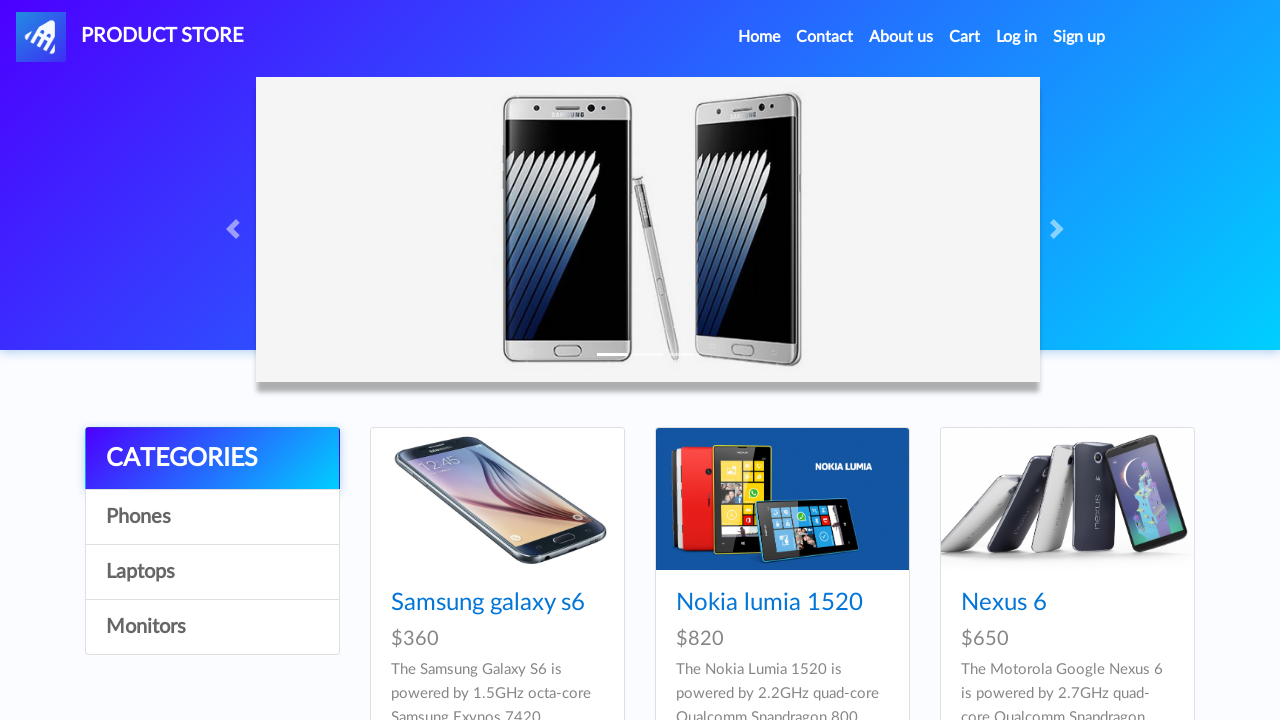

Clicked on category link in contact container at (212, 517) on xpath=//div[@id='contcont']//a[2]
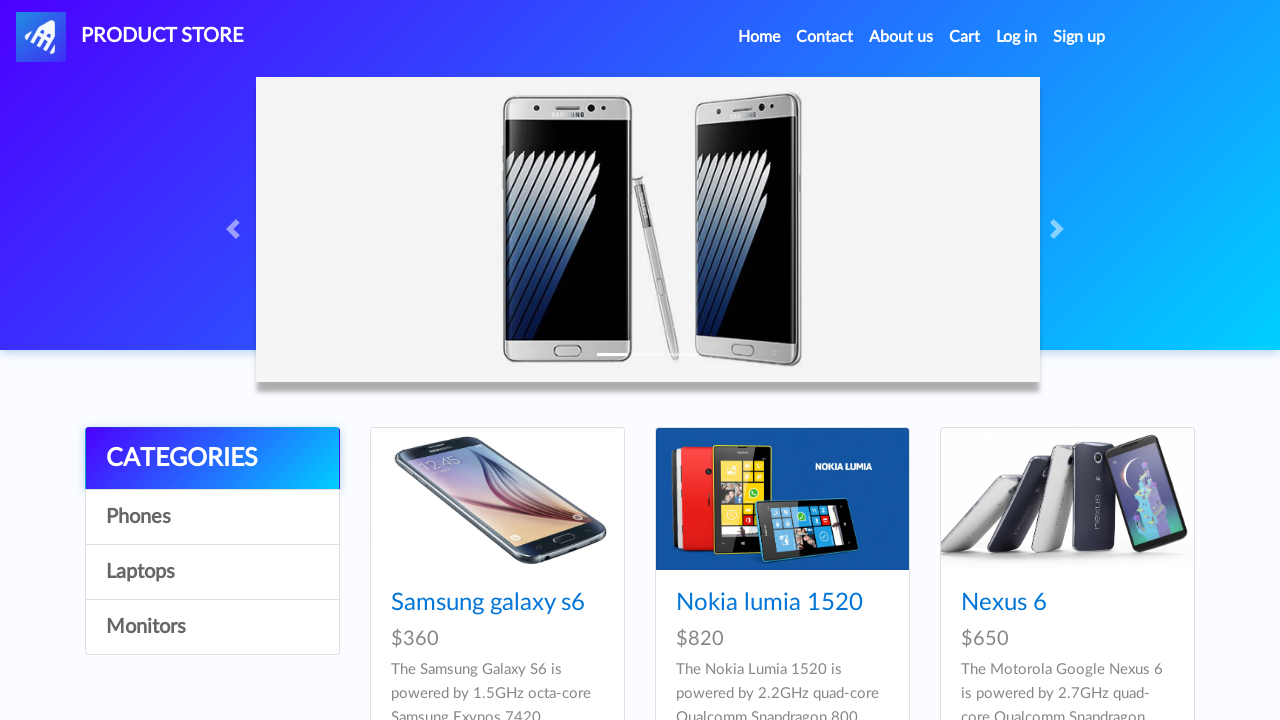

Product listings loaded
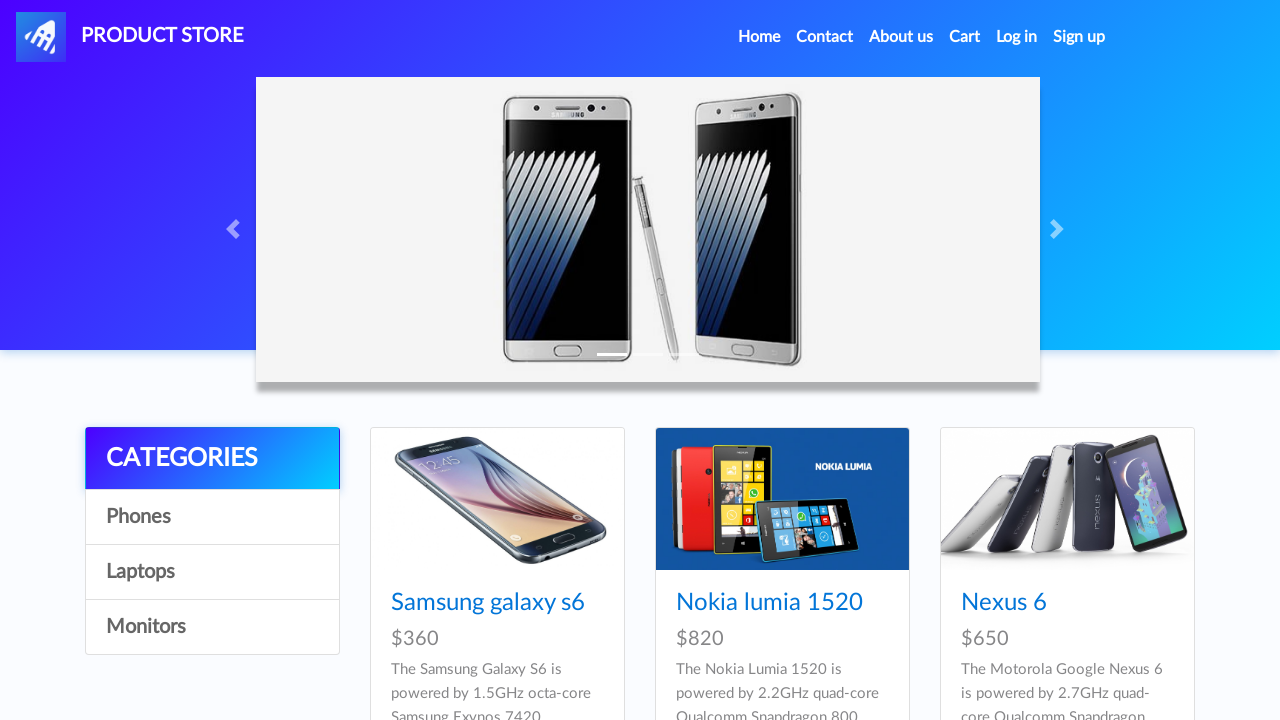

Located product elements on page
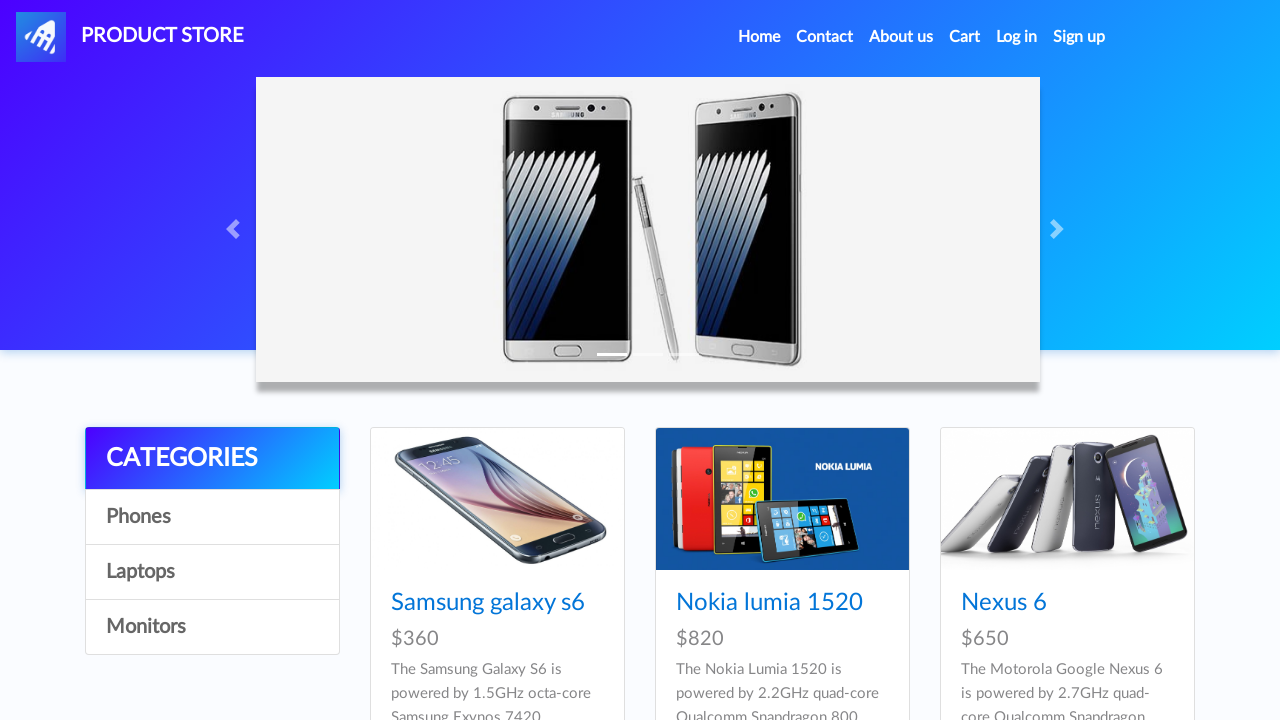

Verified that product listings are displayed
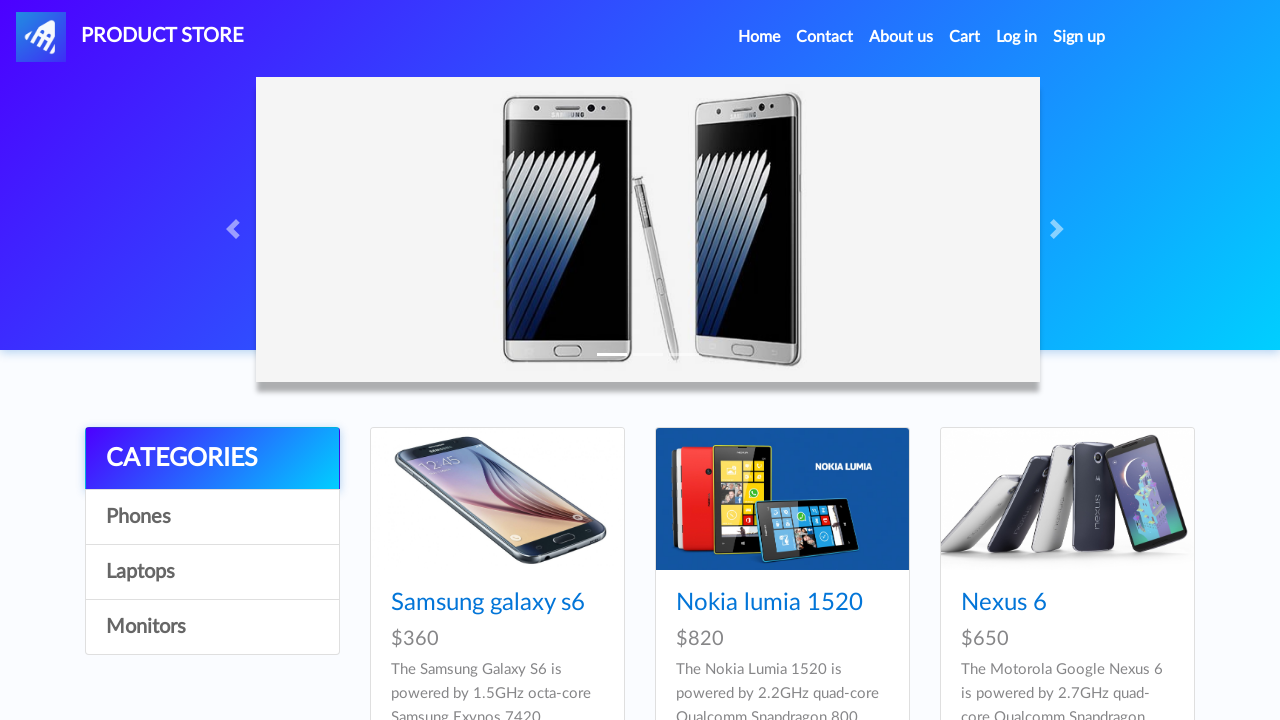

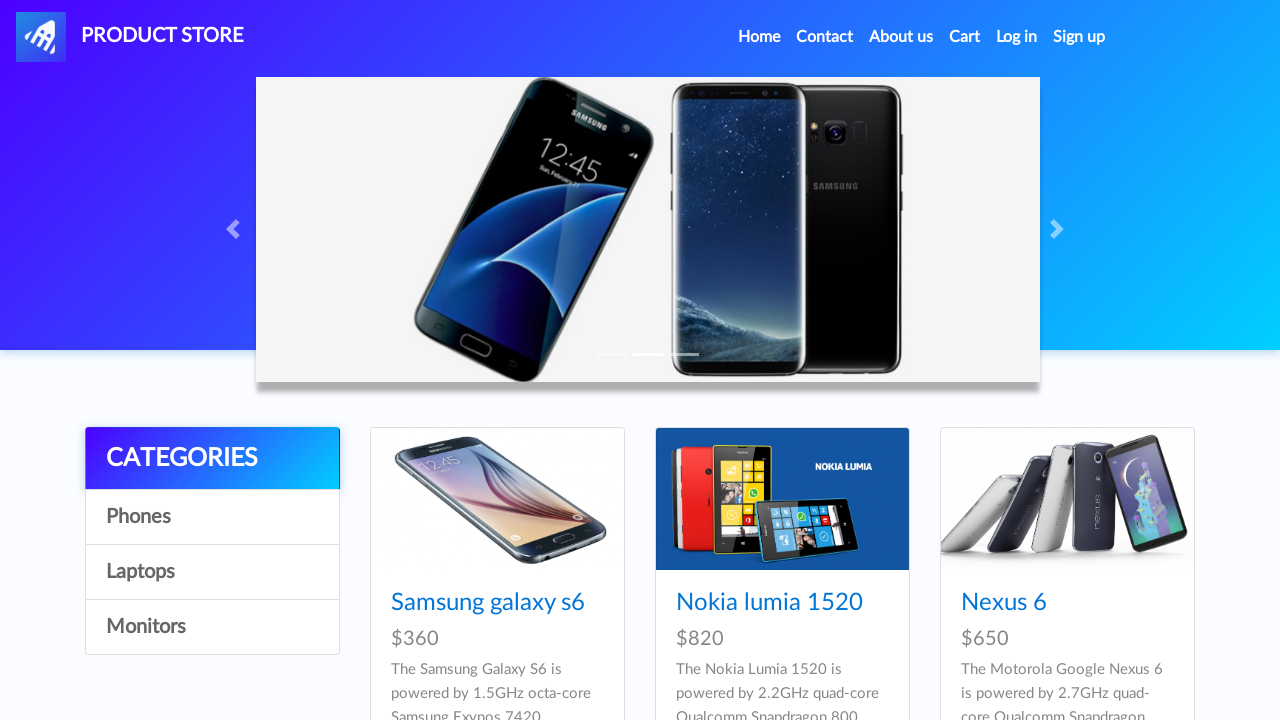